Tests filling forms inside iframes using a functional approach - switches between two iframes and fills input fields for first name, surname, login, and selects a radio button.

Starting URL: http://automation-practice.emilos.pl/iframes.php

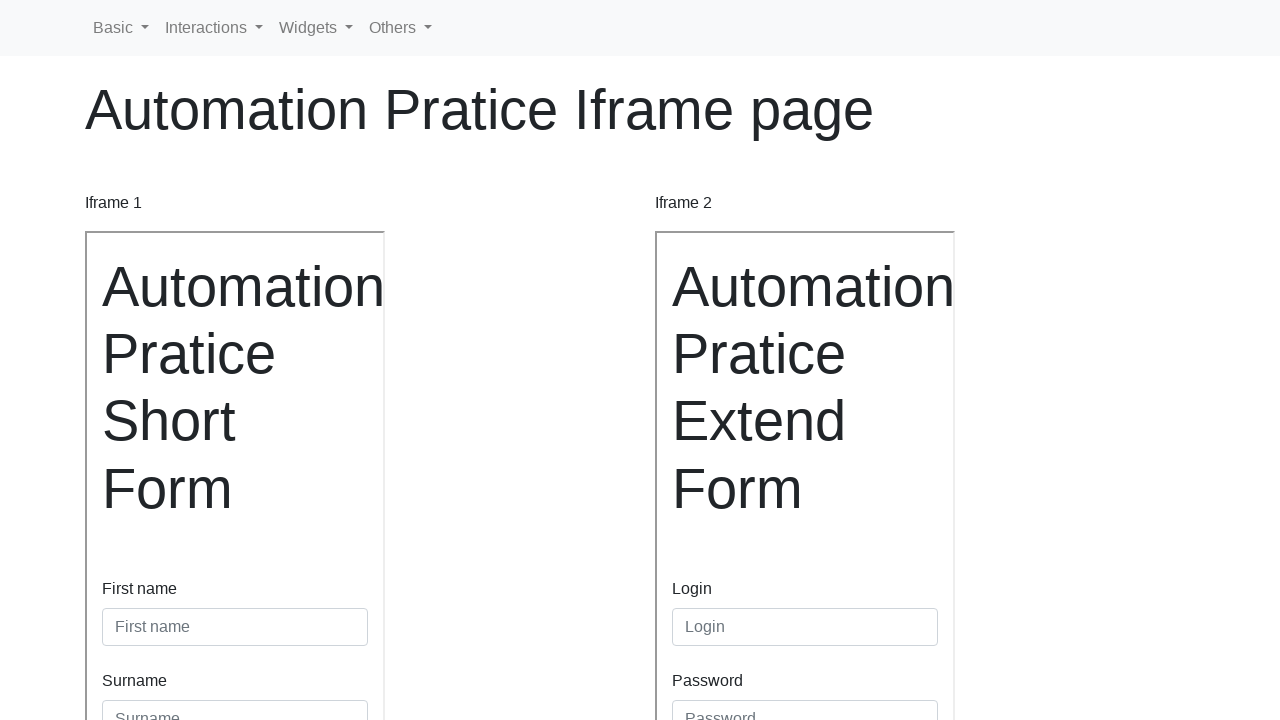

Located iframe1 frame
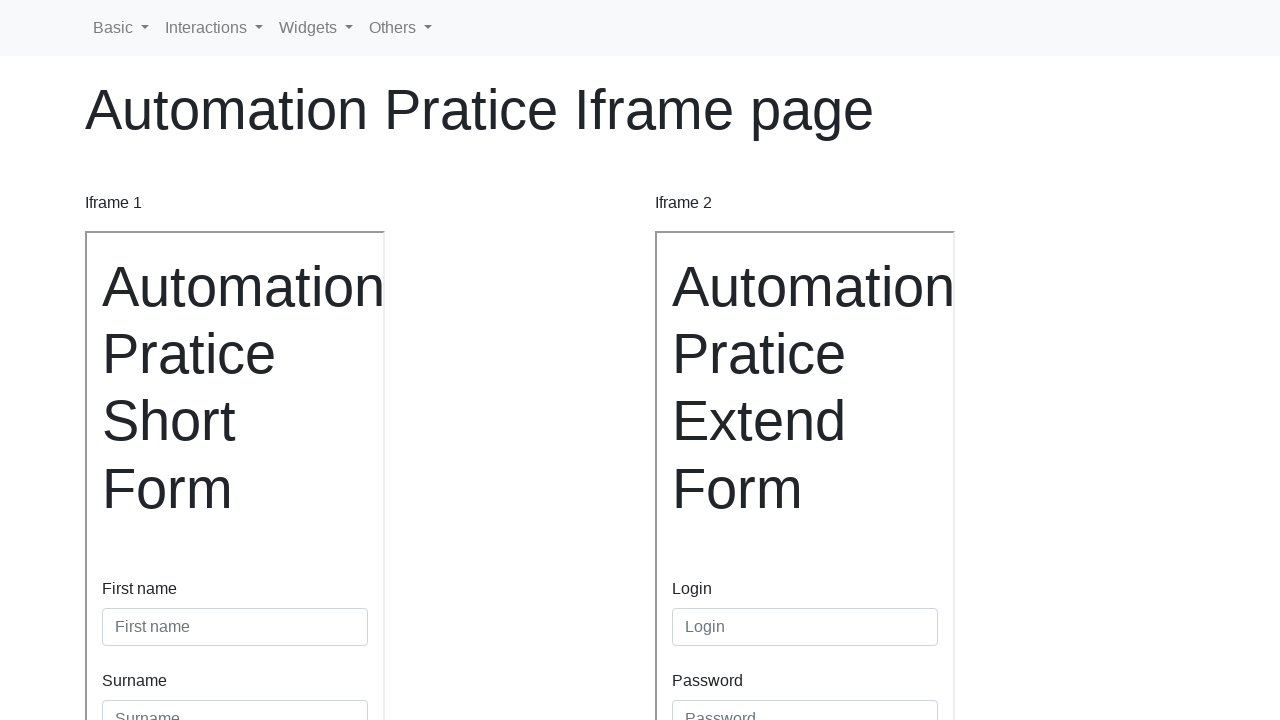

Filled first name field with 'Maria' in iframe1 on #inputFirstName3
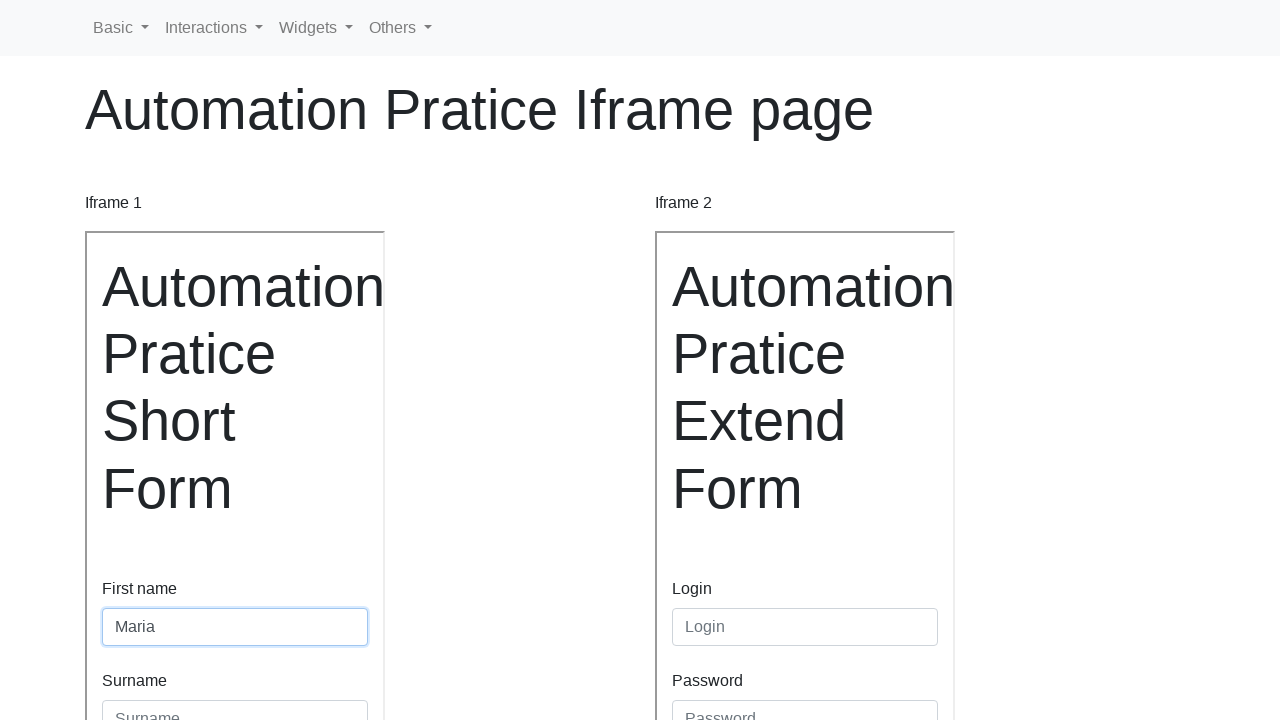

Filled surname field with 'Nowak' in iframe1 on #inputSurname3
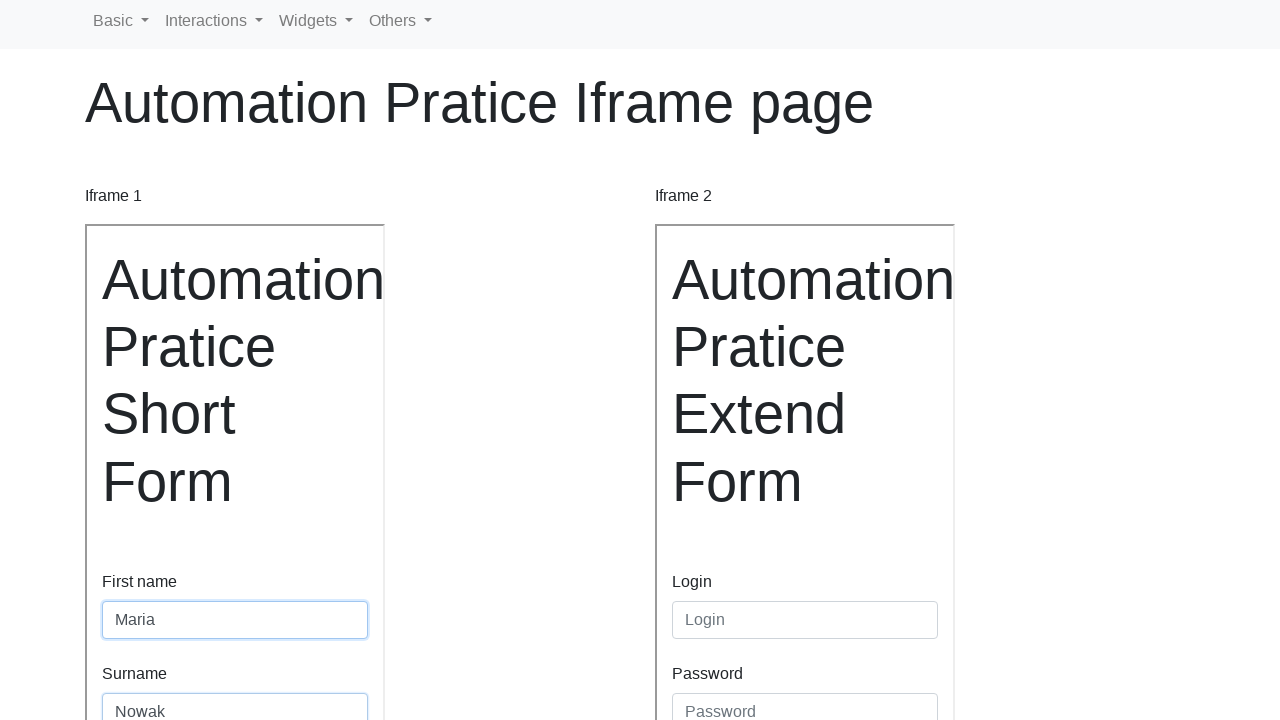

Located iframe2 frame
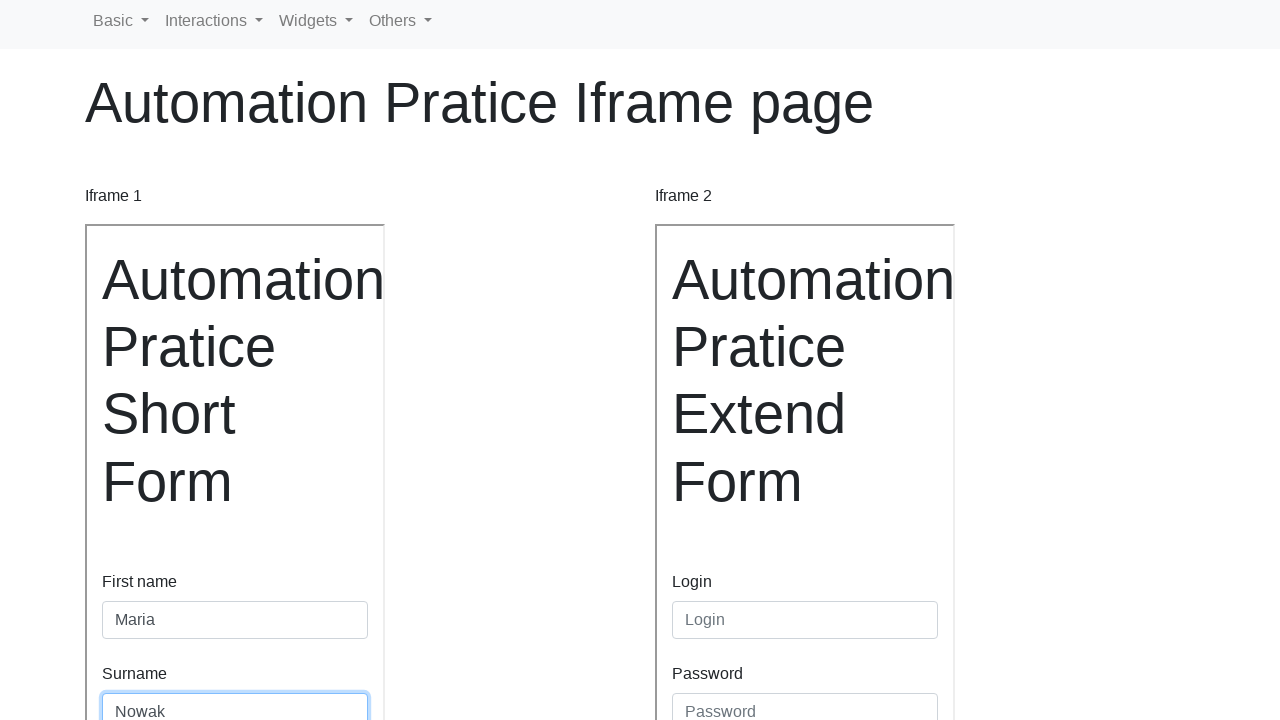

Filled login field with 'Maria' in iframe2 on #inputLogin
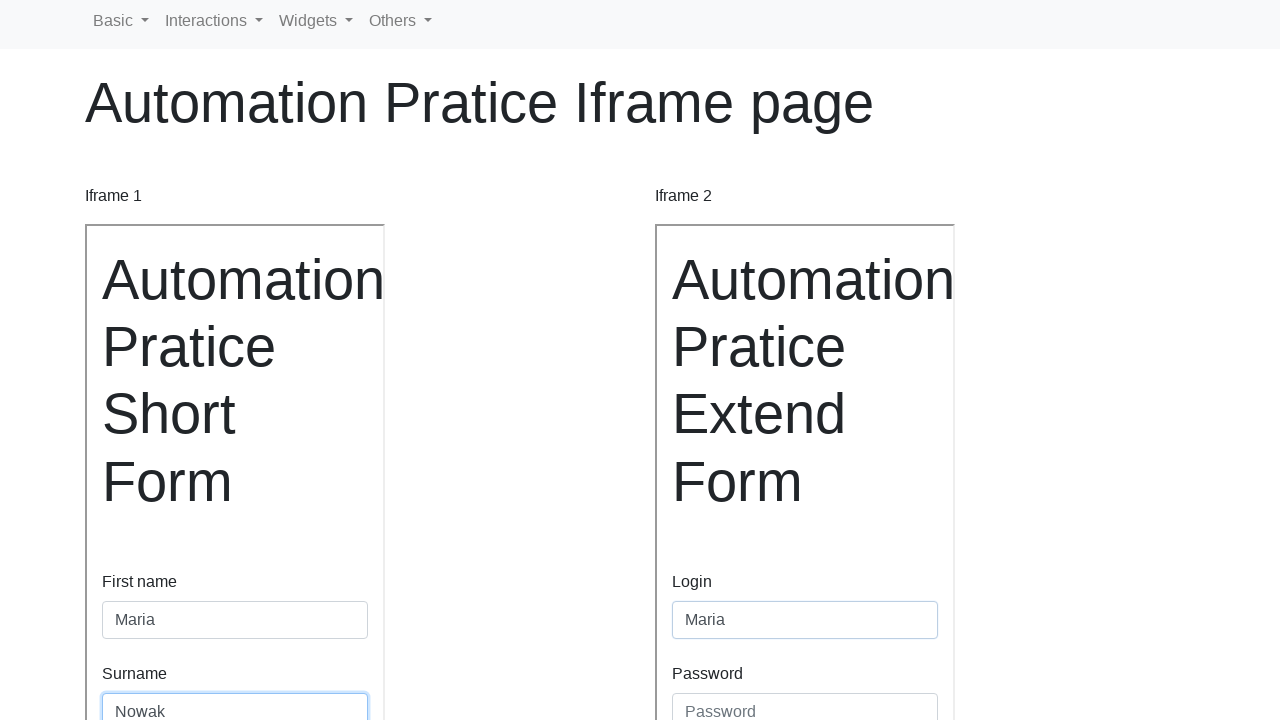

Clicked radio button #gridRadios2 in iframe2 at (678, 632) on #gridRadios2
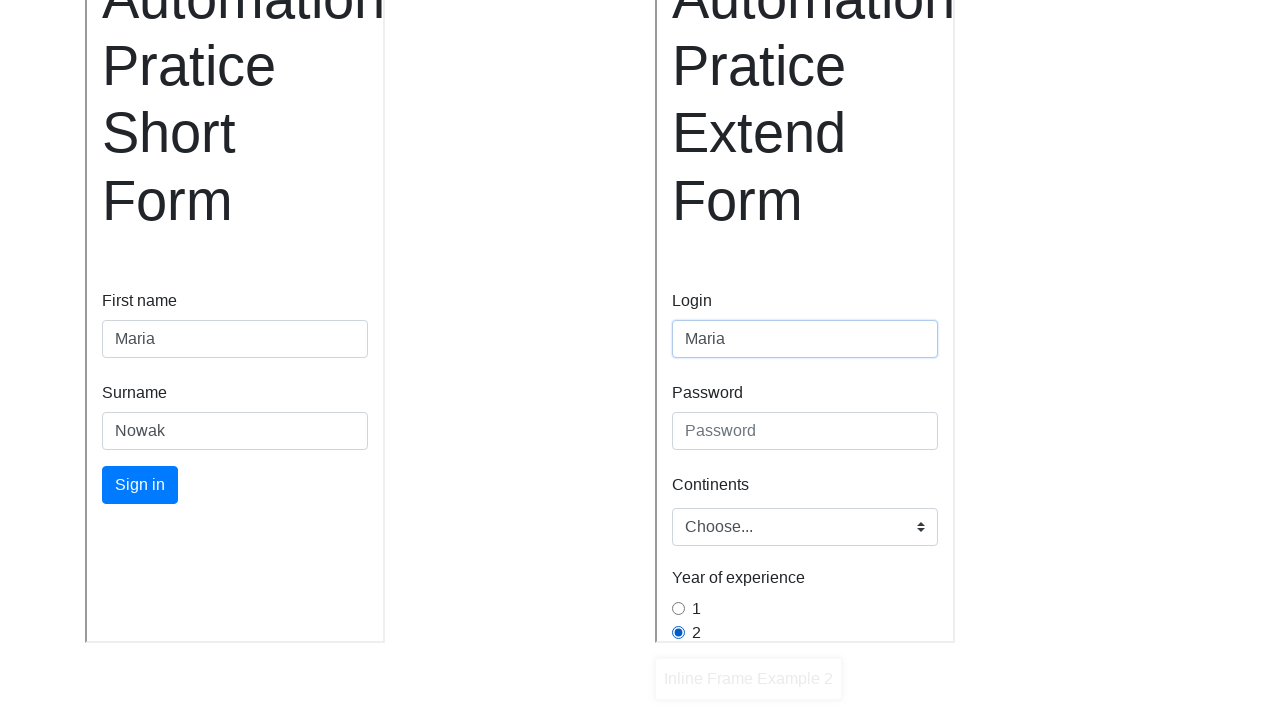

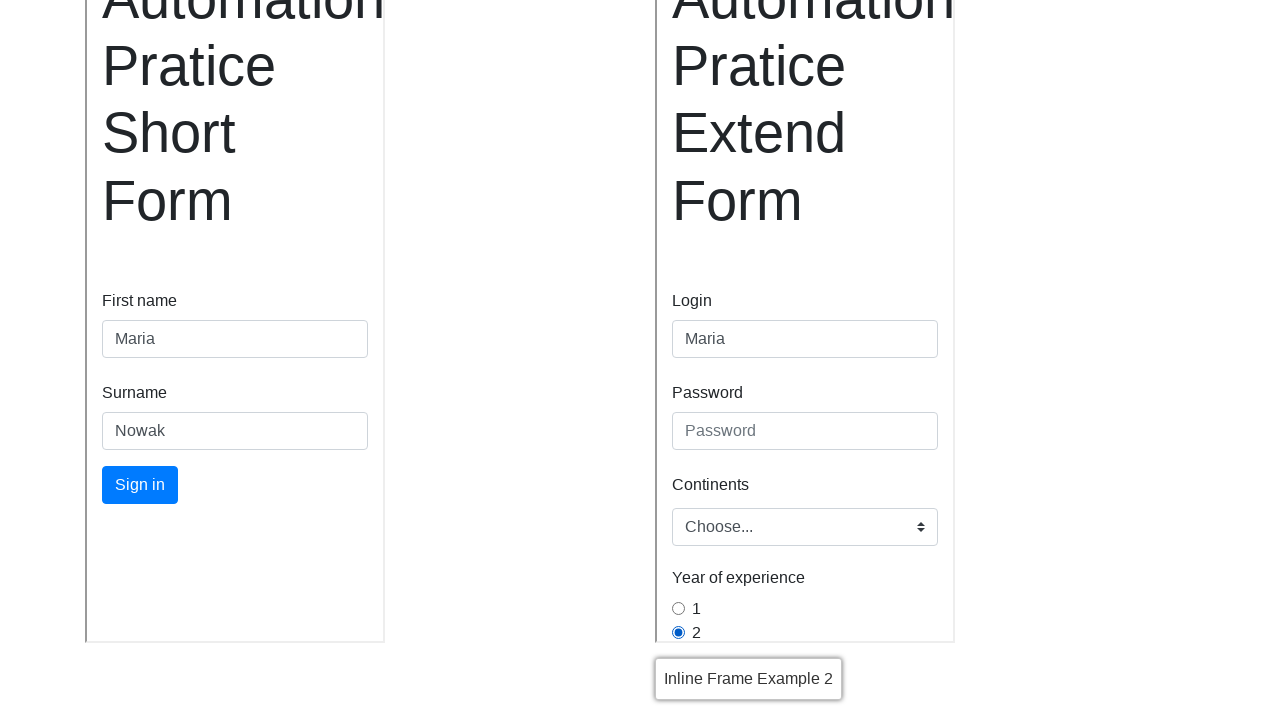